Tests dynamic loading functionality by clicking a Start button and verifying that a hidden "Hello World" element becomes visible after clicking

Starting URL: https://the-internet.herokuapp.com/dynamic_loading/1

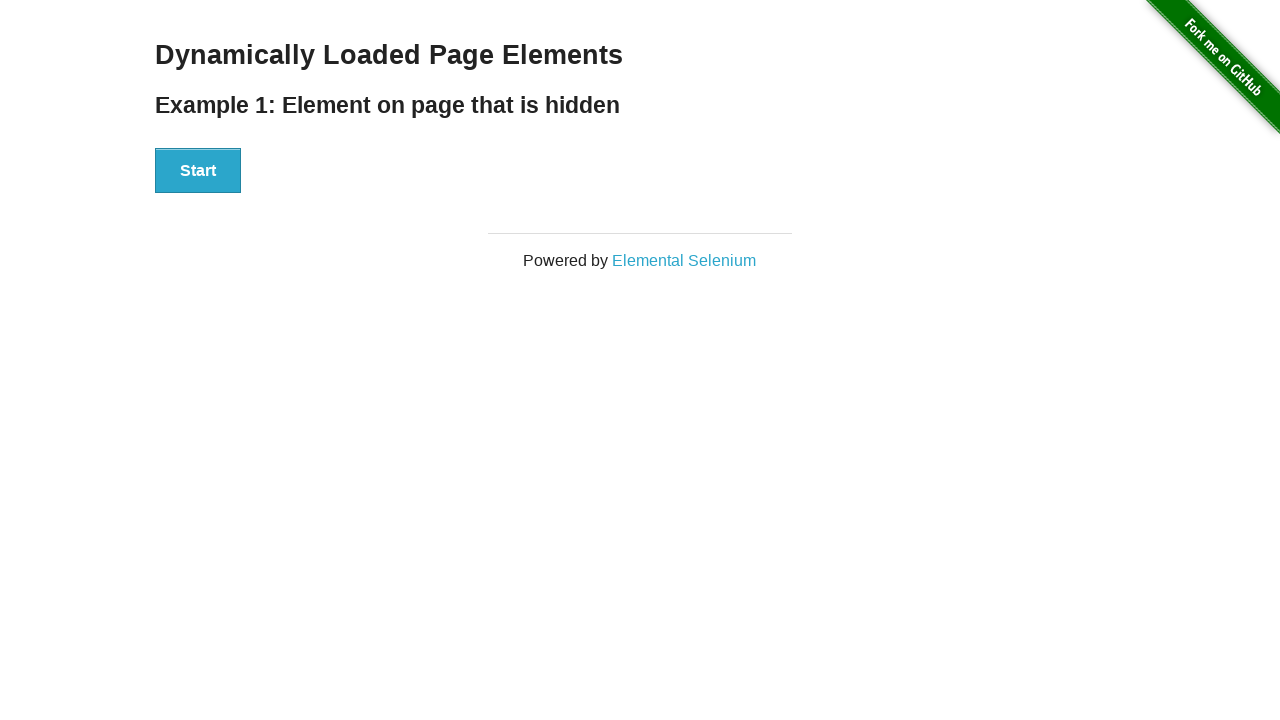

Verified Start button is visible
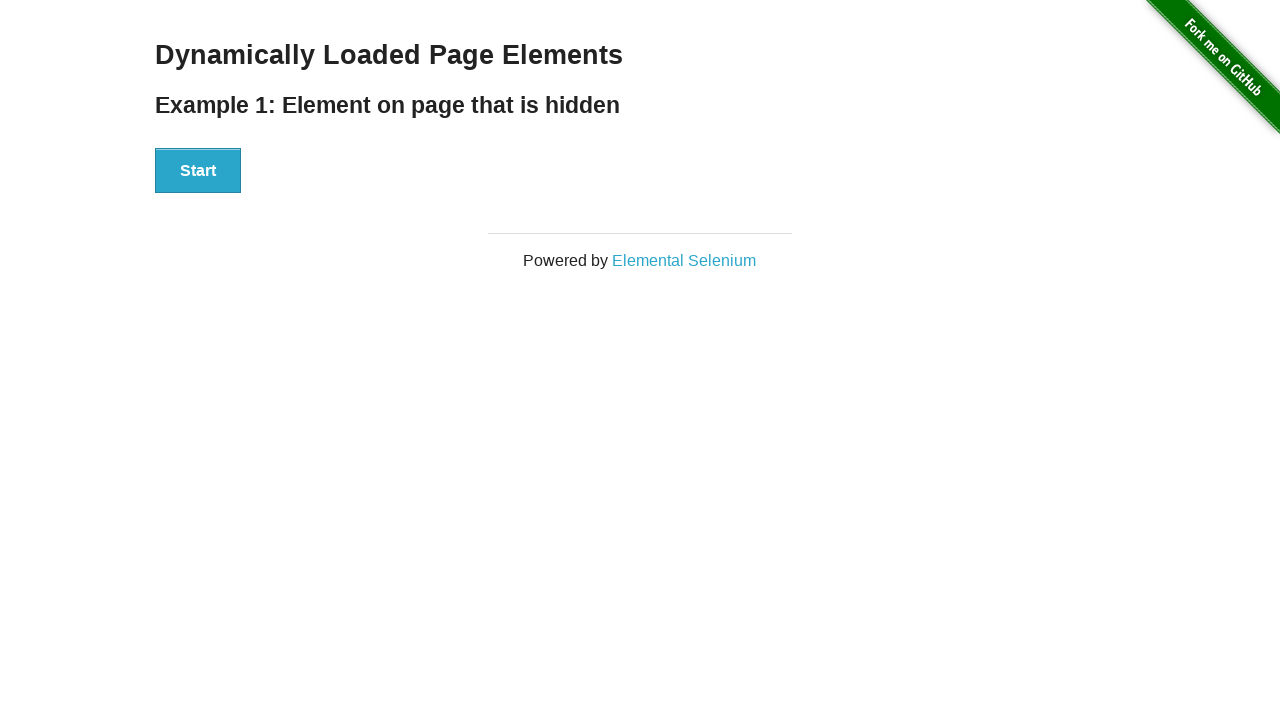

Verified 'Hello World!' element is hidden initially
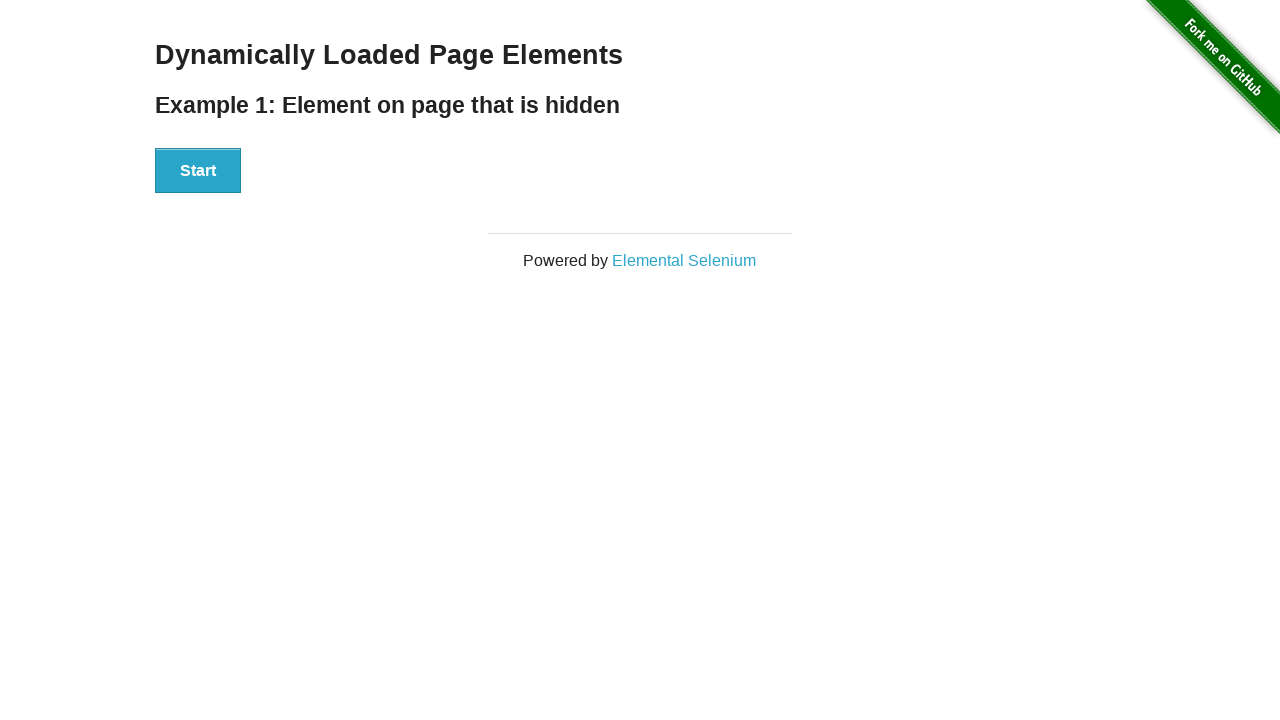

Clicked Start button to trigger dynamic loading at (198, 171) on xpath=//button[.='Start']
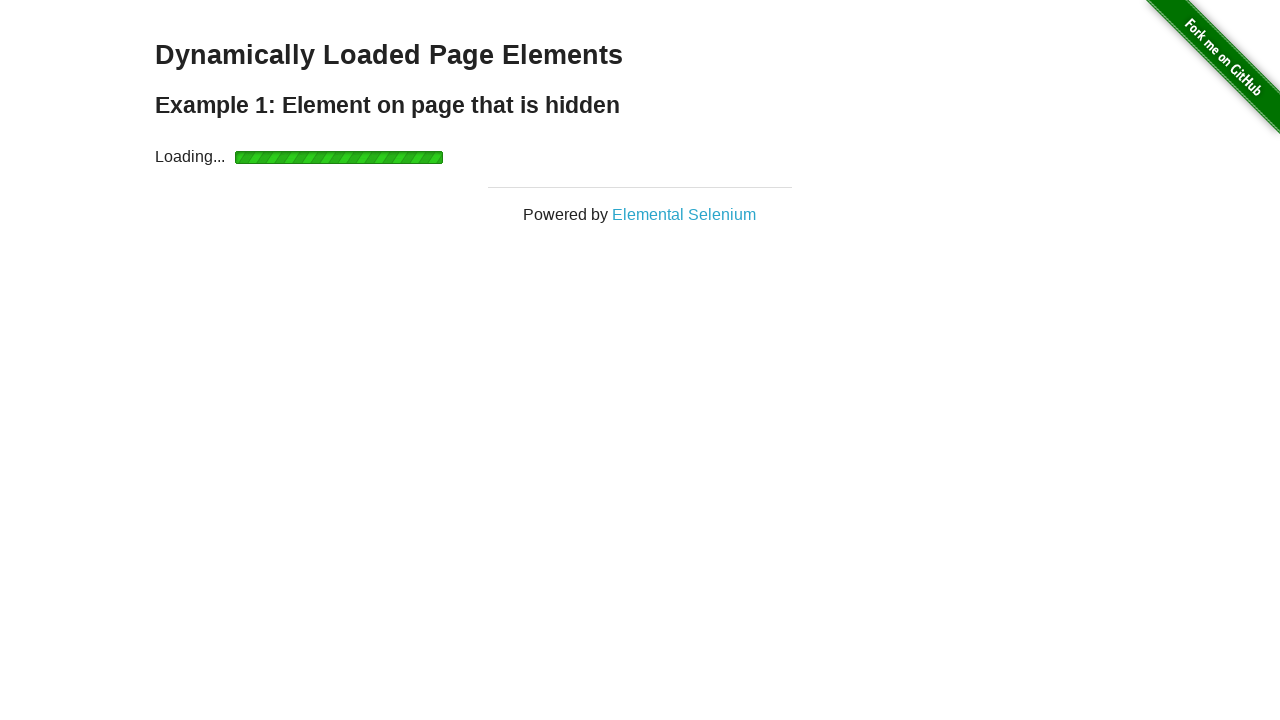

Waited for 'Hello World!' element to become visible
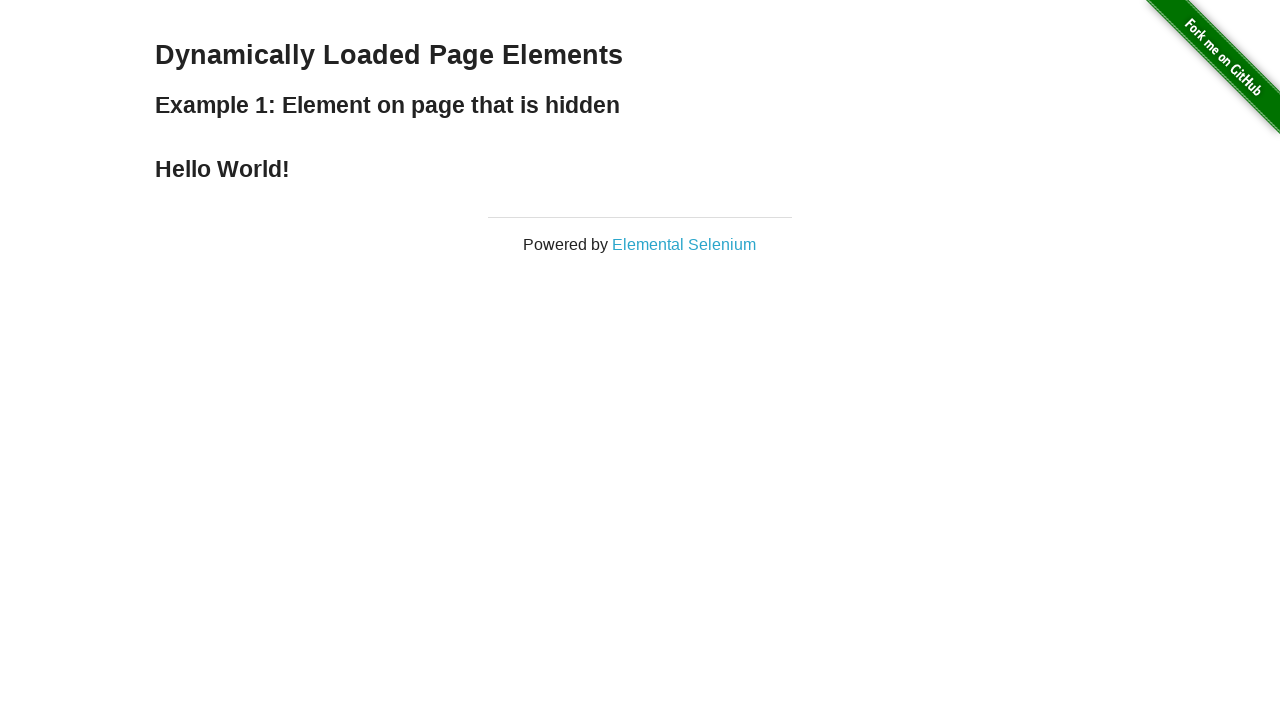

Verified 'Hello World!' element is now visible after dynamic loading
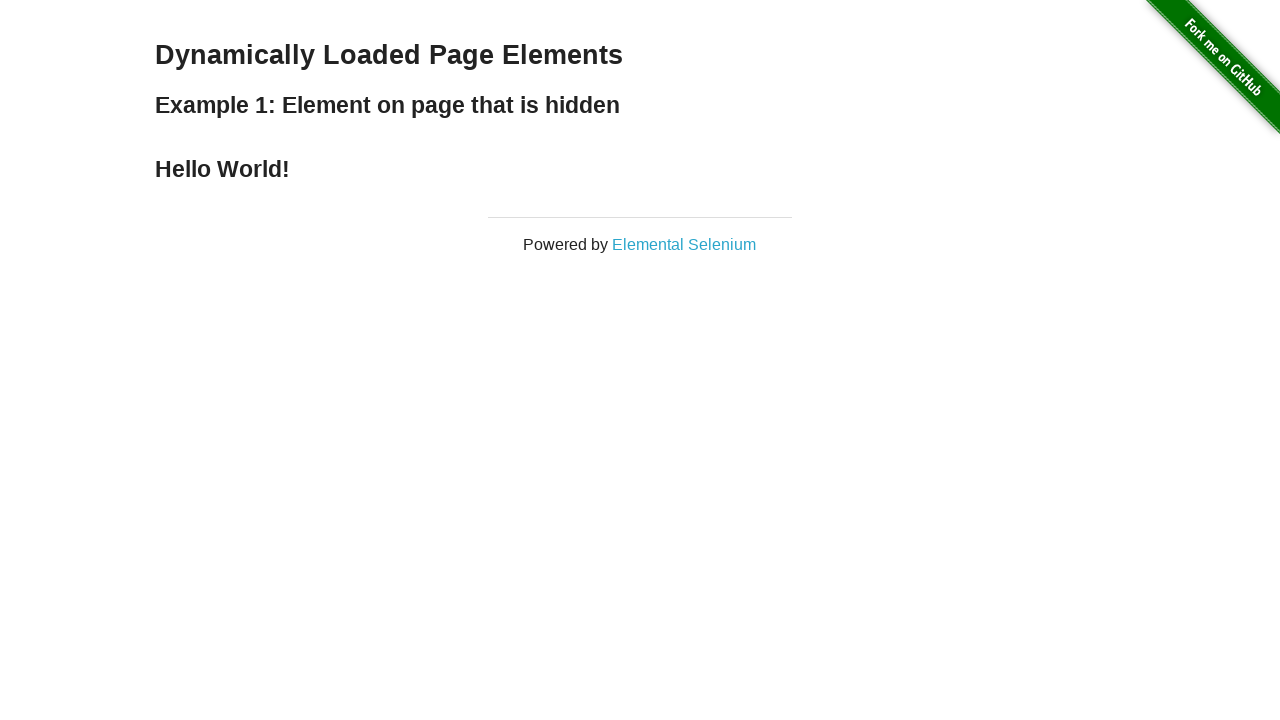

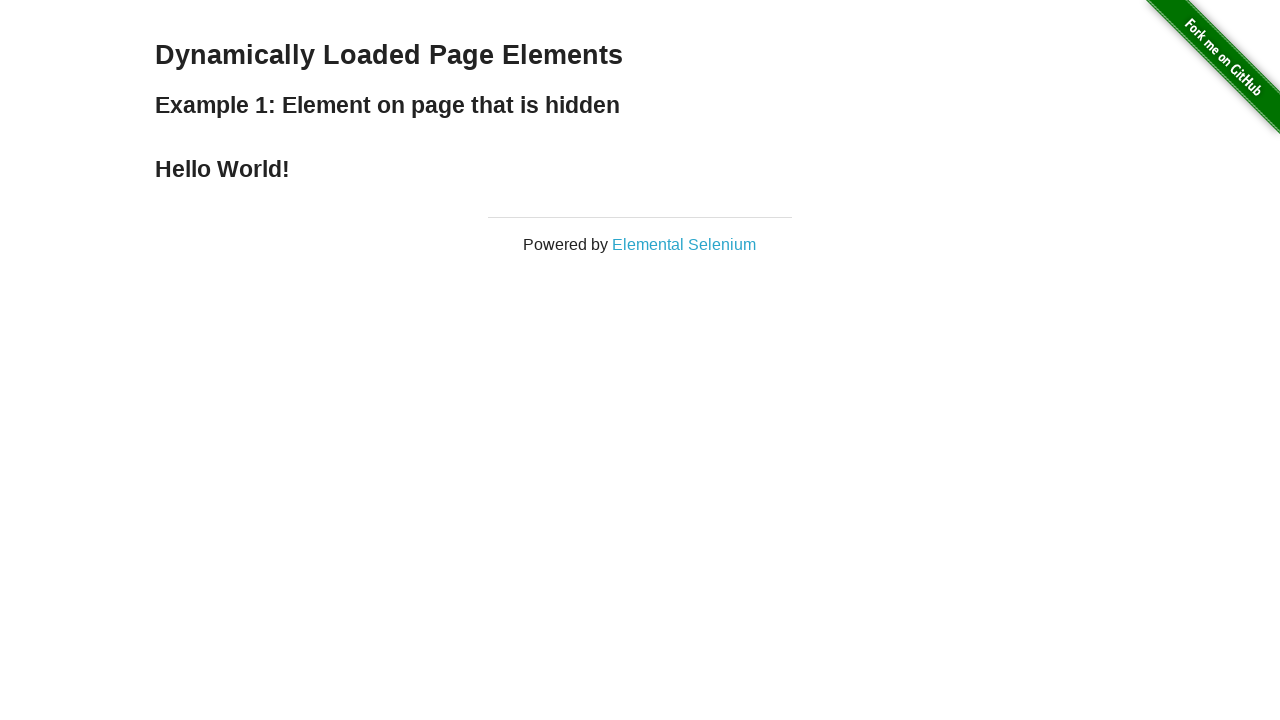